Tests drag and drop functionality on jQuery UI demo page by dragging an element into a droppable area, then navigates to the Button page

Starting URL: https://jqueryui.com/droppable/

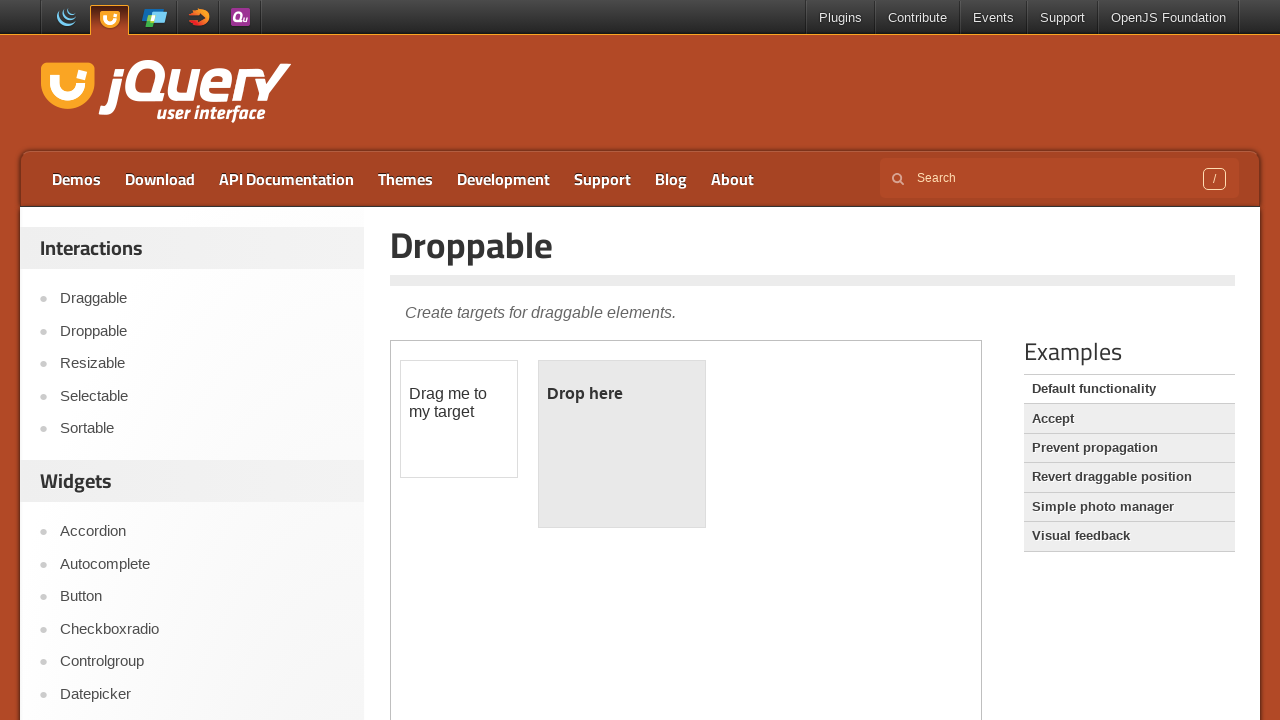

Retrieved all iframe elements on the page
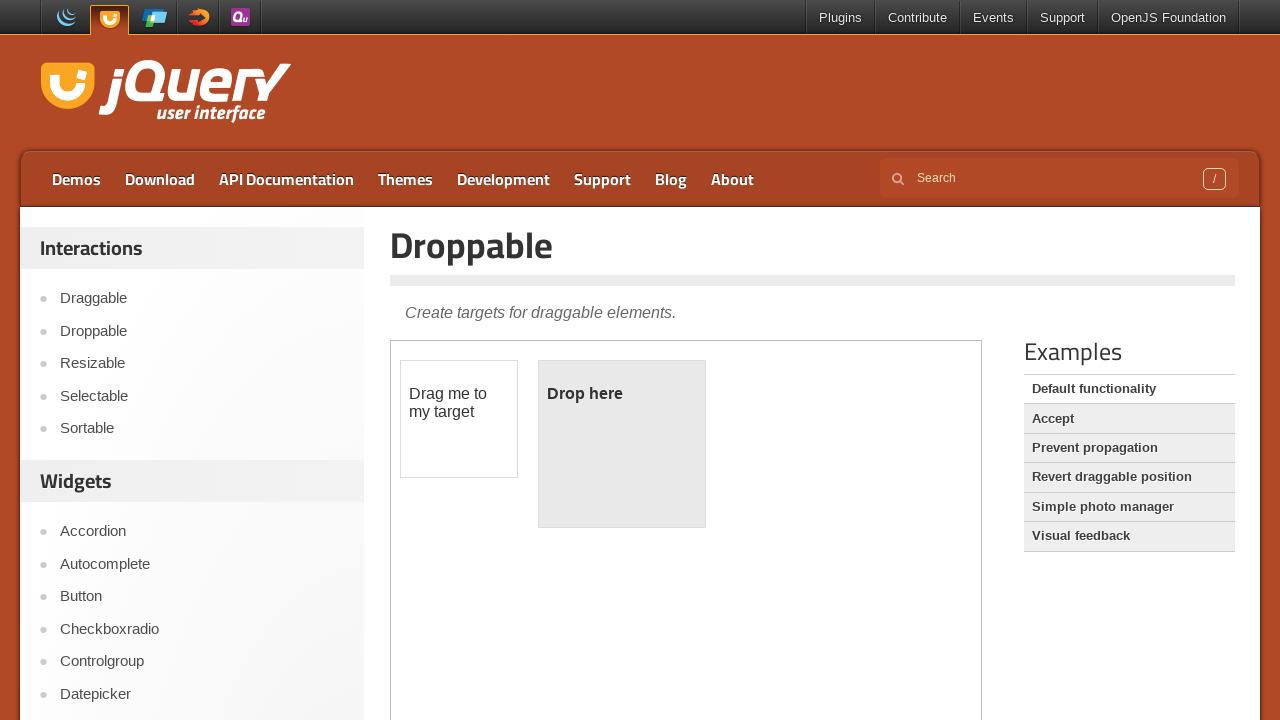

Selected the first iframe containing the drag-drop demo
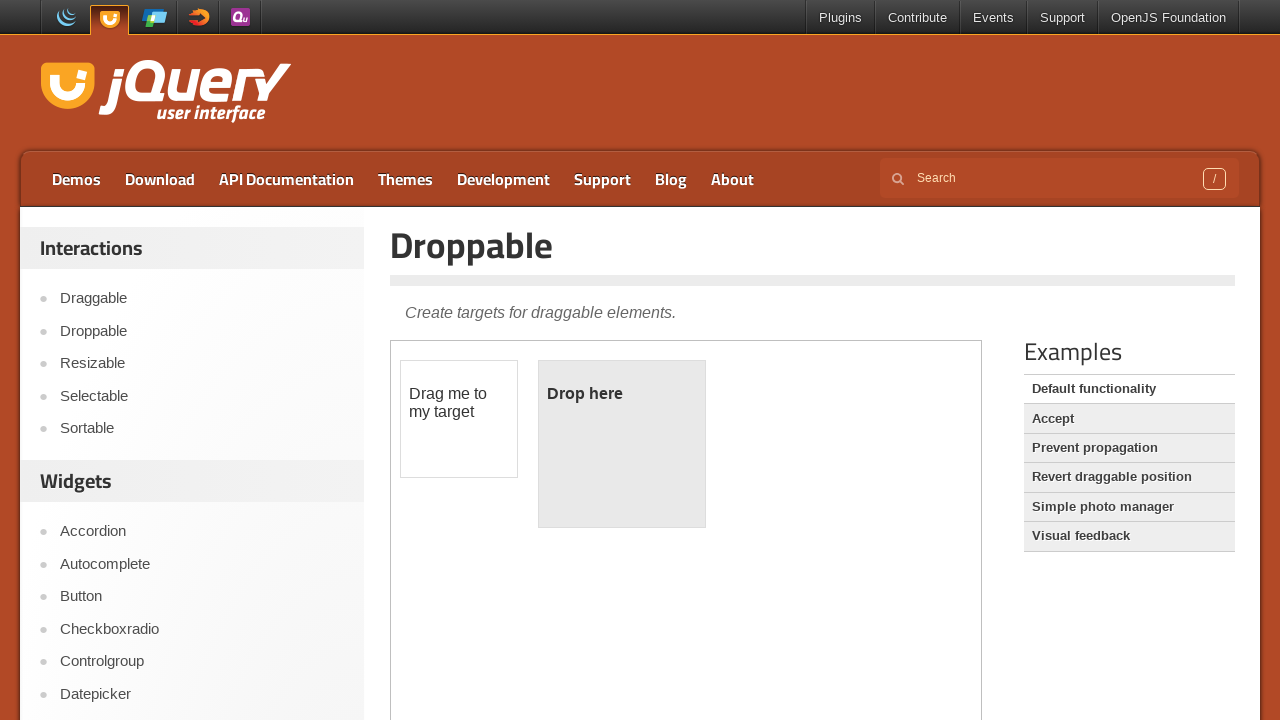

Located the draggable element within the iframe
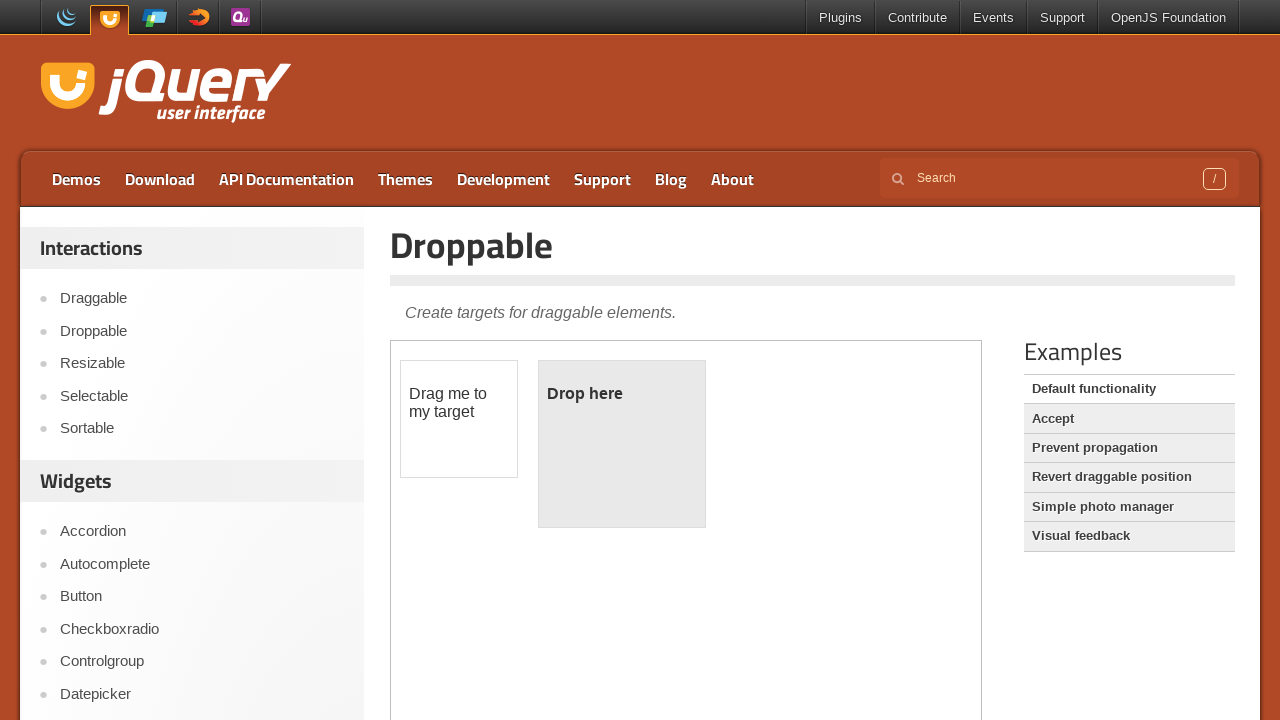

Located the droppable element within the iframe
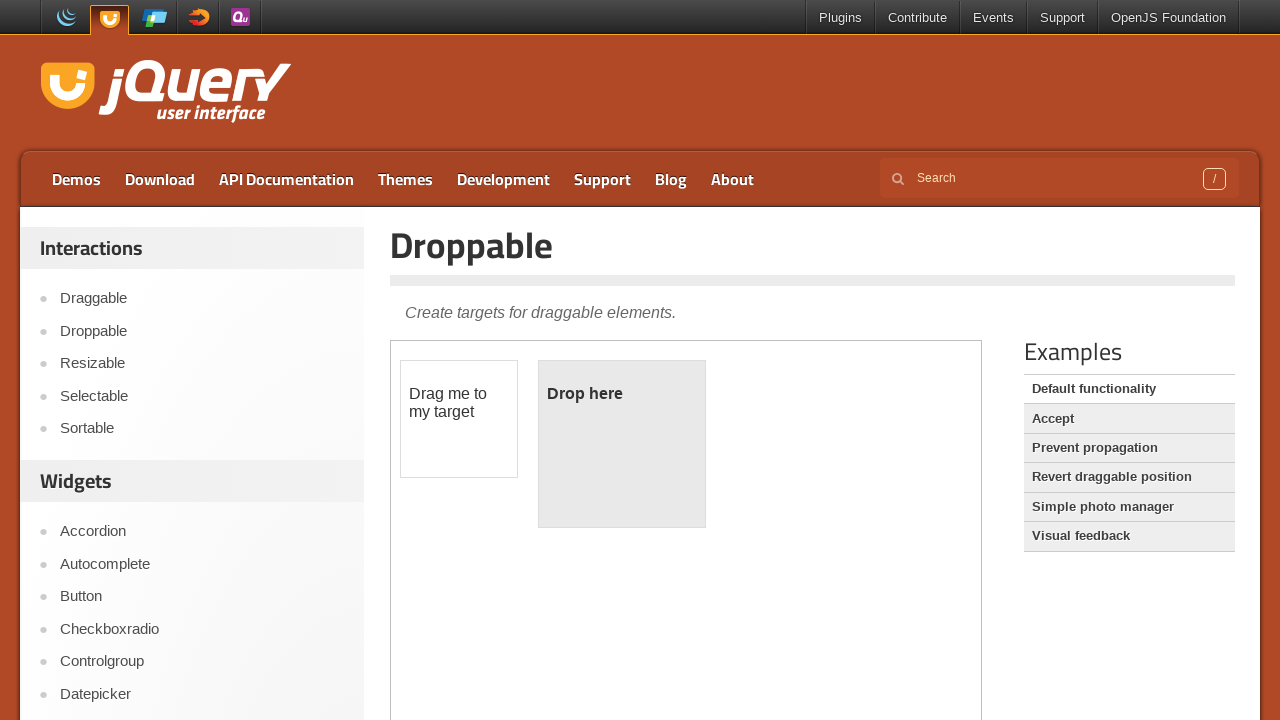

Dragged the draggable element into the droppable area at (622, 444)
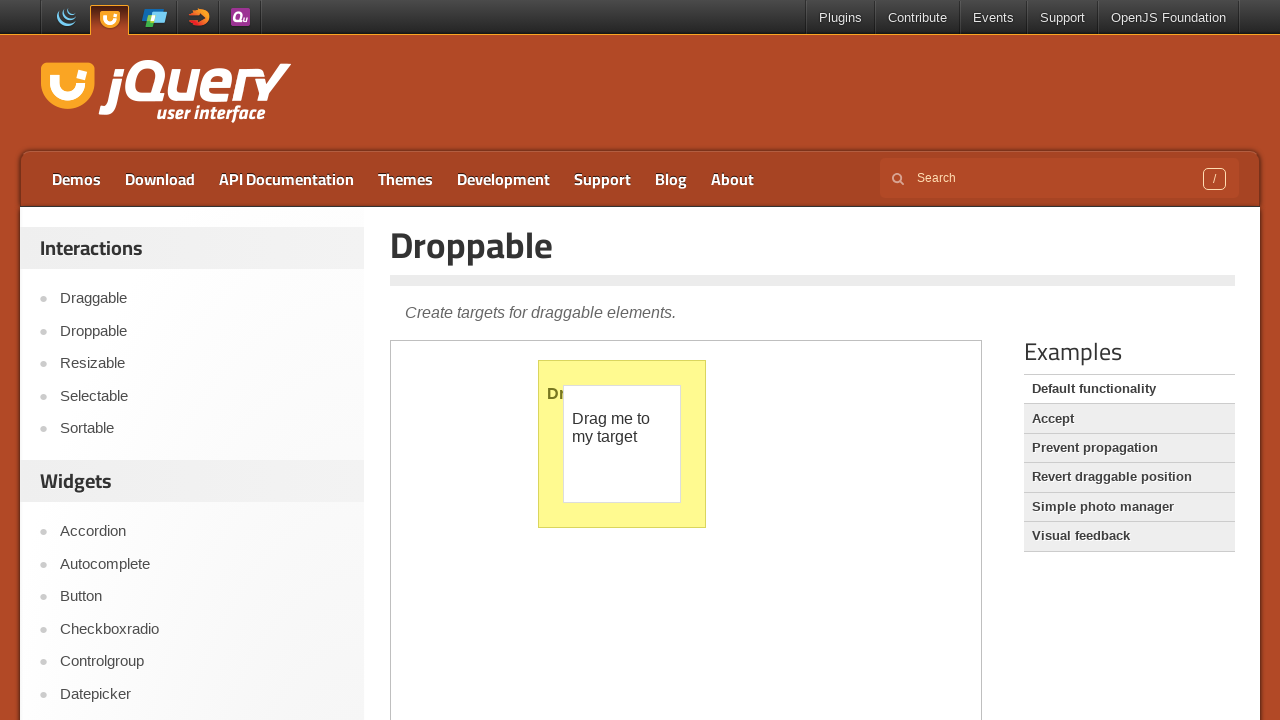

Clicked the Button link to navigate to the Button page at (202, 597) on a:text('Button')
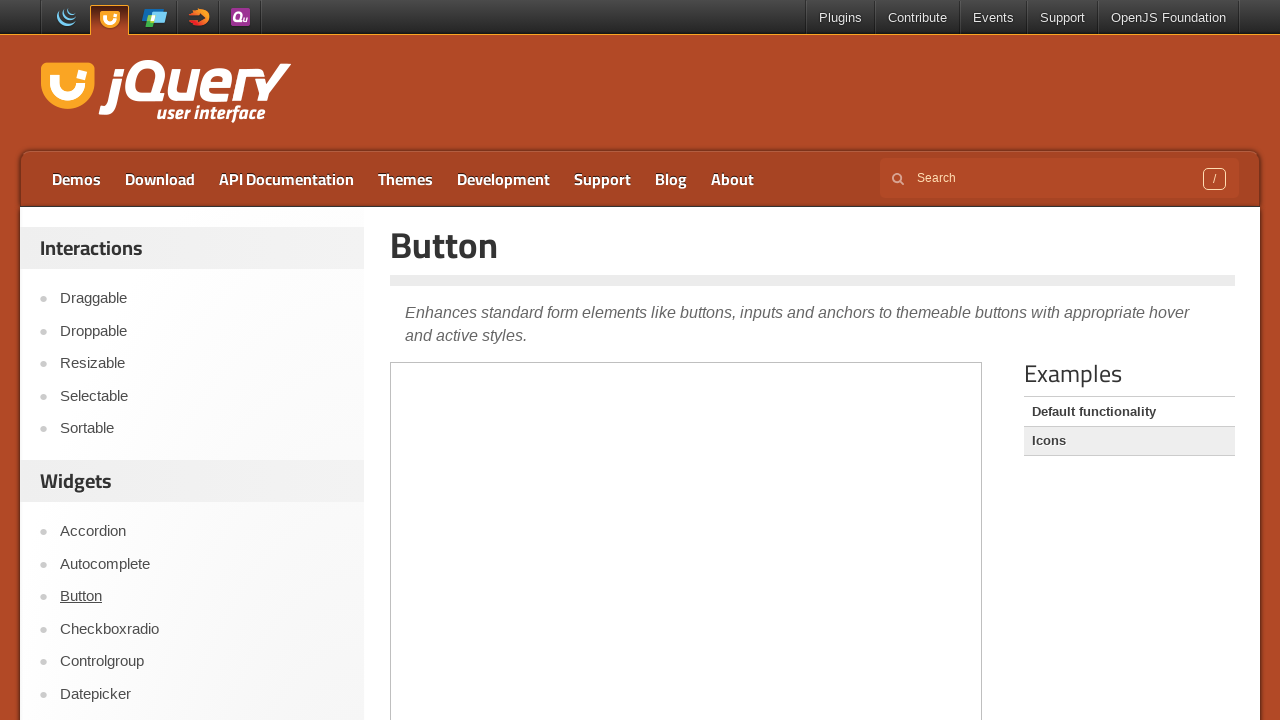

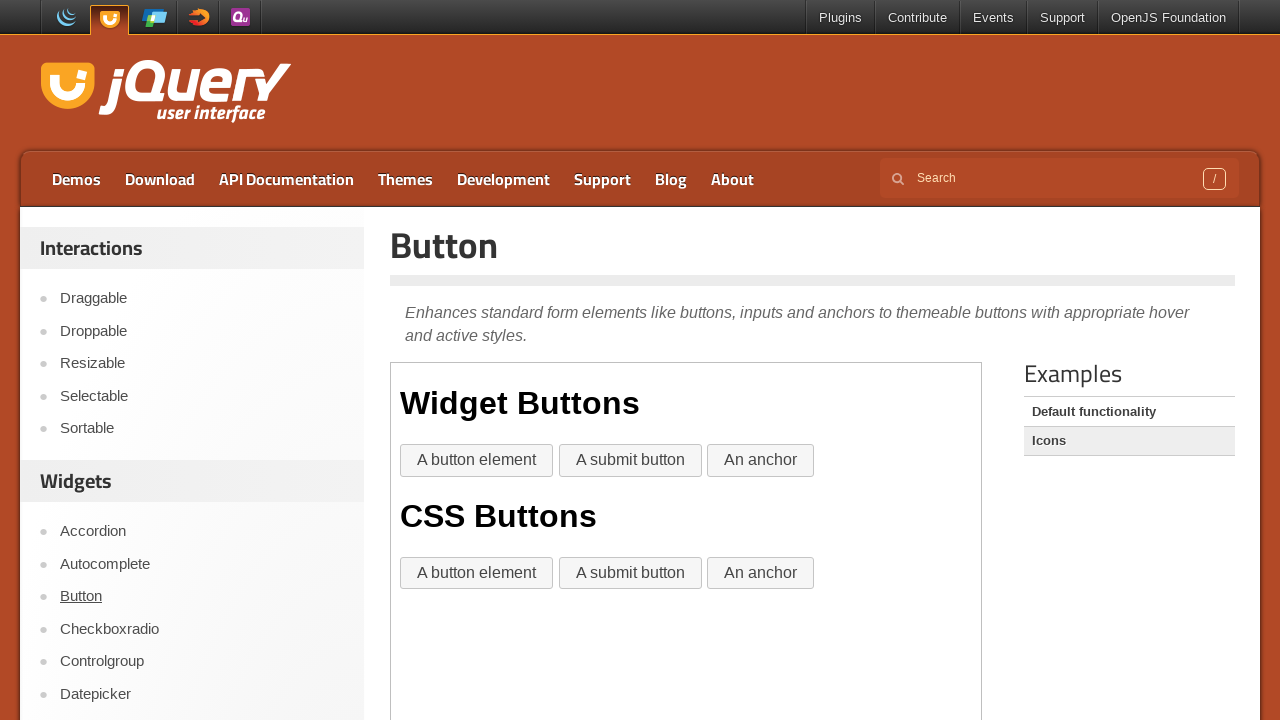